Tests dropdown handling on Paytm recharge page by selecting Jio as the operator and then clicking on Pay Loan option

Starting URL: https://paytm.com/recharge

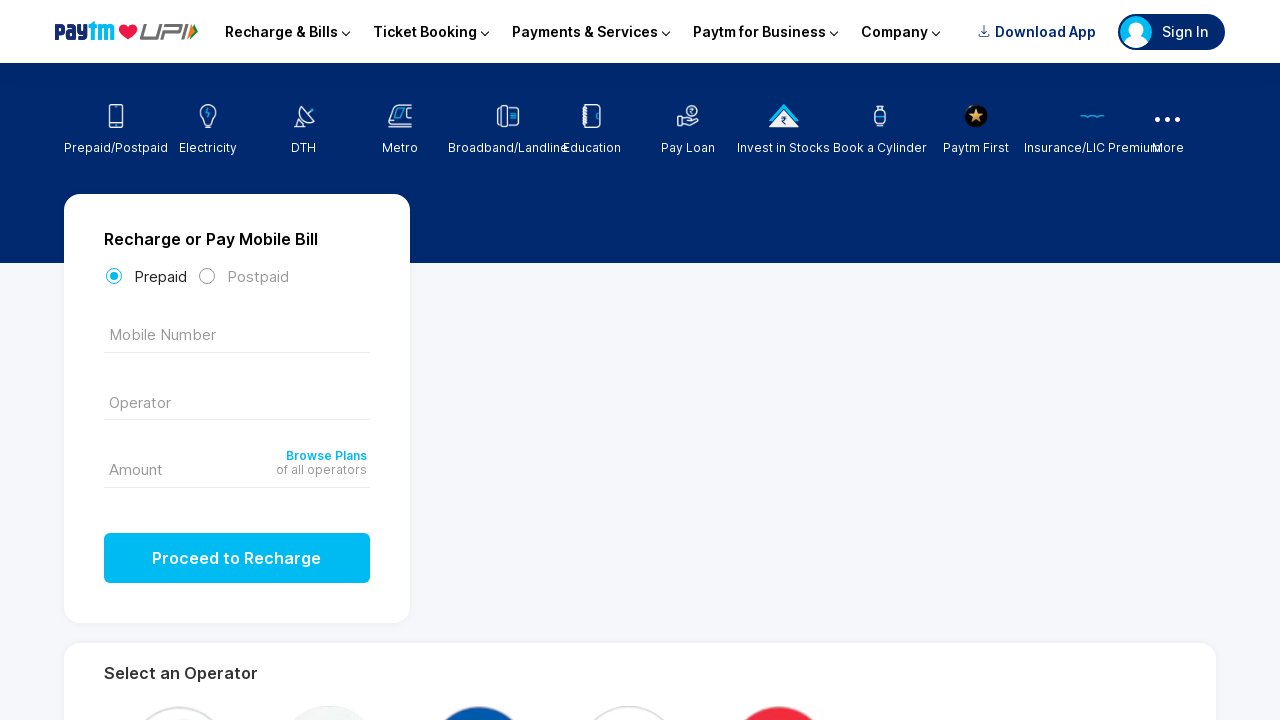

Clicked on operator dropdown/input field at (237, 400) on xpath=//*[@tabindex='1']//*[@type='text']
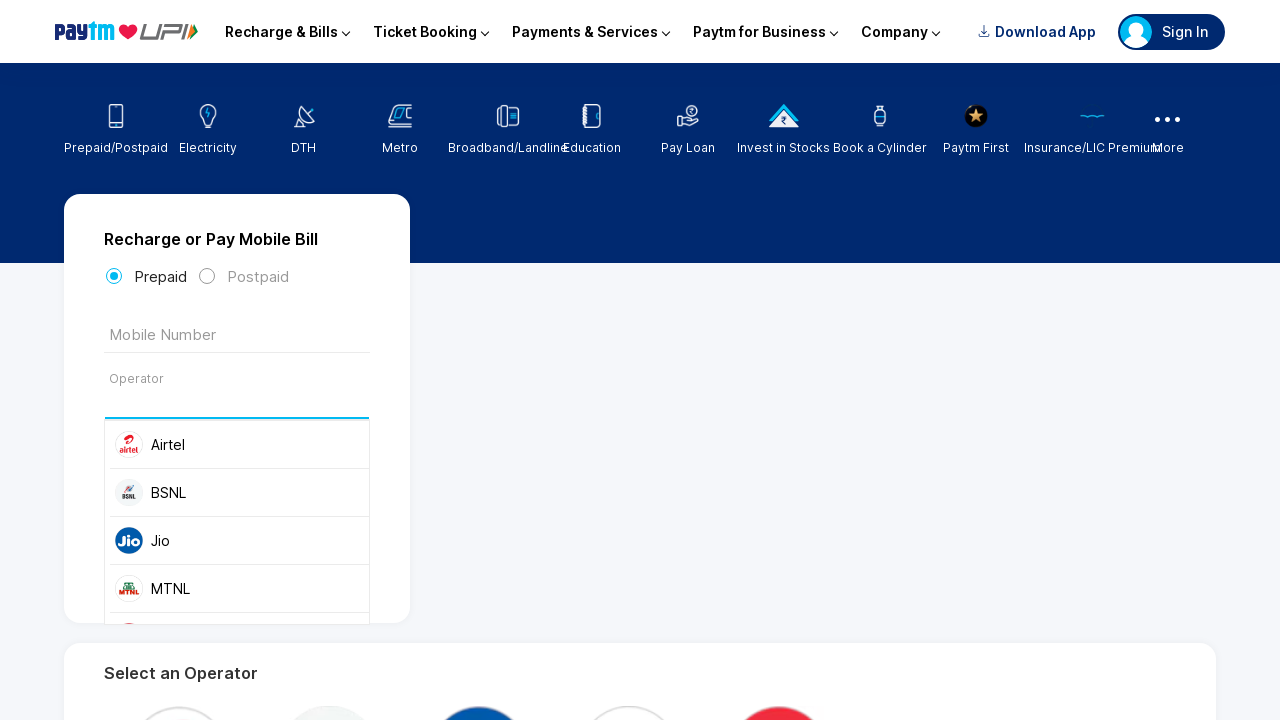

Waited for dropdown options to appear
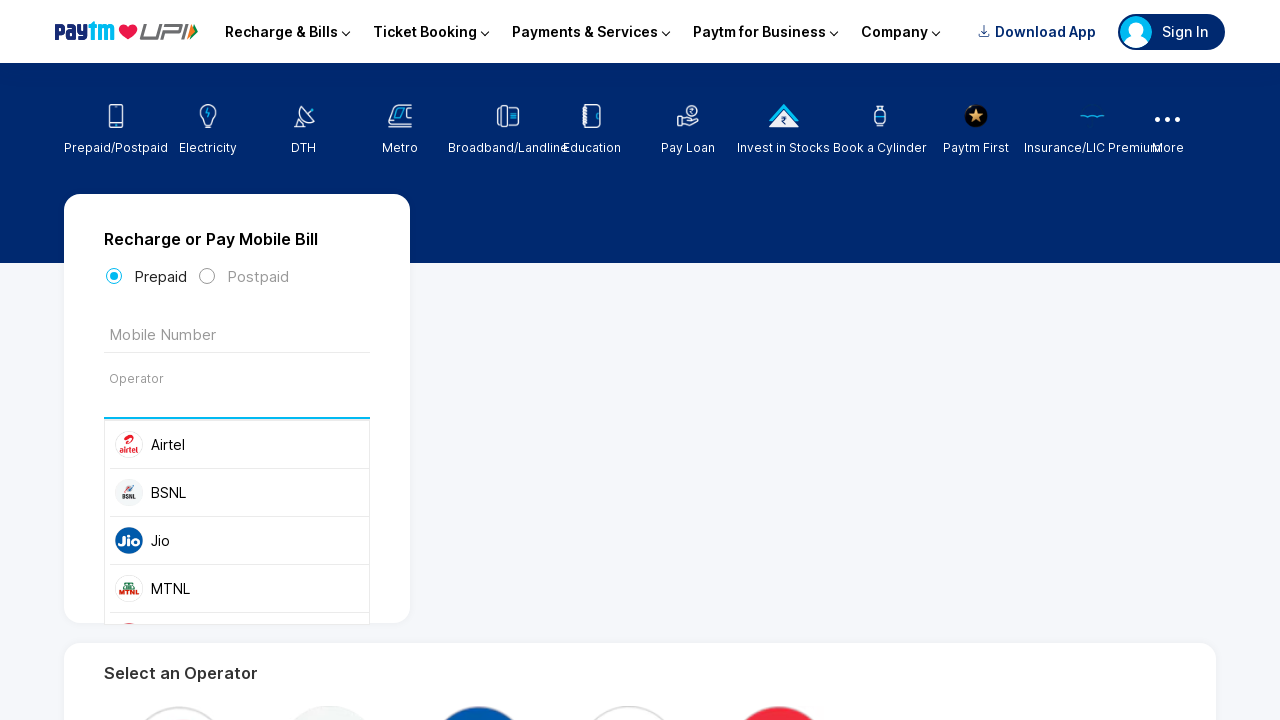

Selected Jio as the operator at (257, 540) on xpath=//*[@class='_3xI1']//*[text()='Jio']
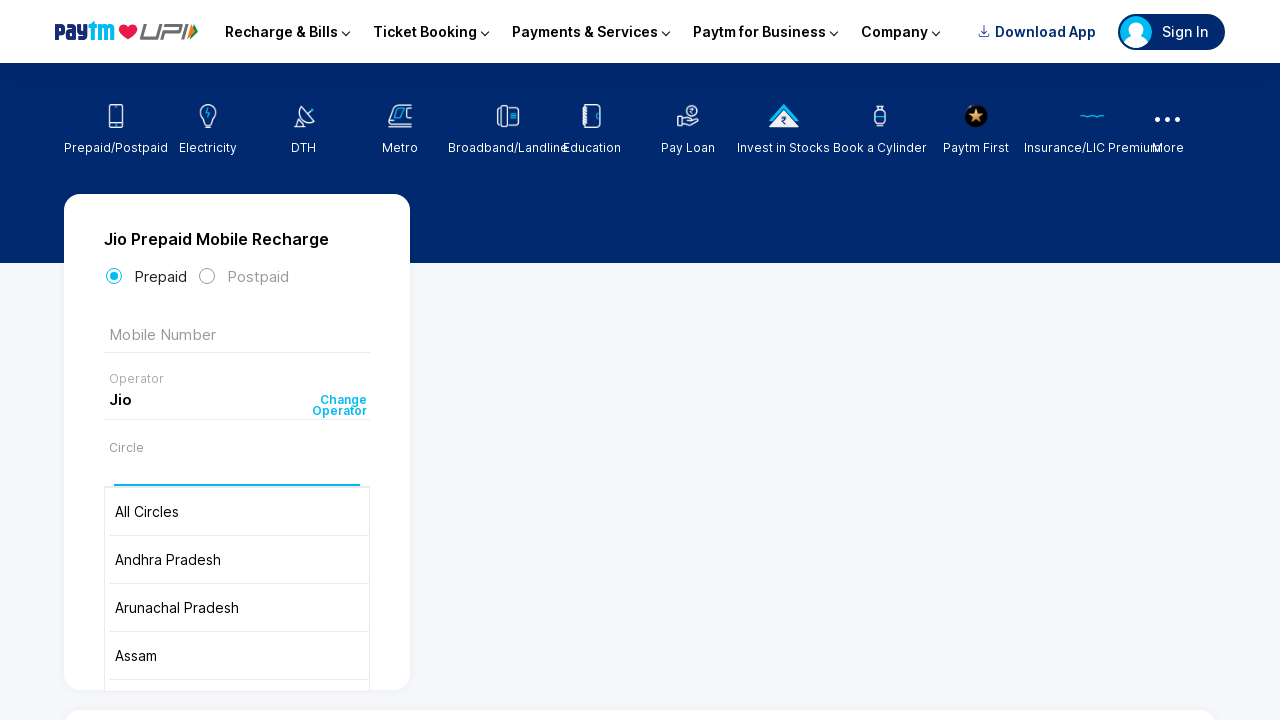

Waited for Pay Loan option to appear
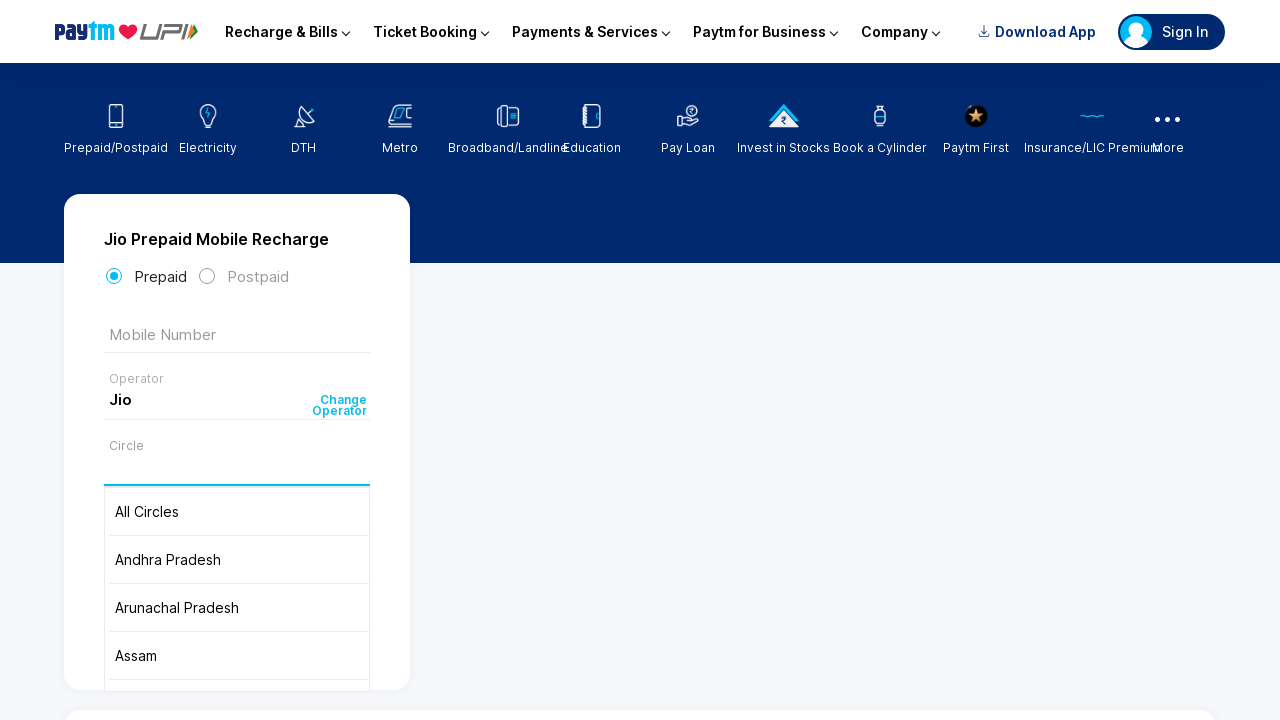

Clicked on Pay Loan option at (688, 148) on xpath=//*[text()='Pay Loan']
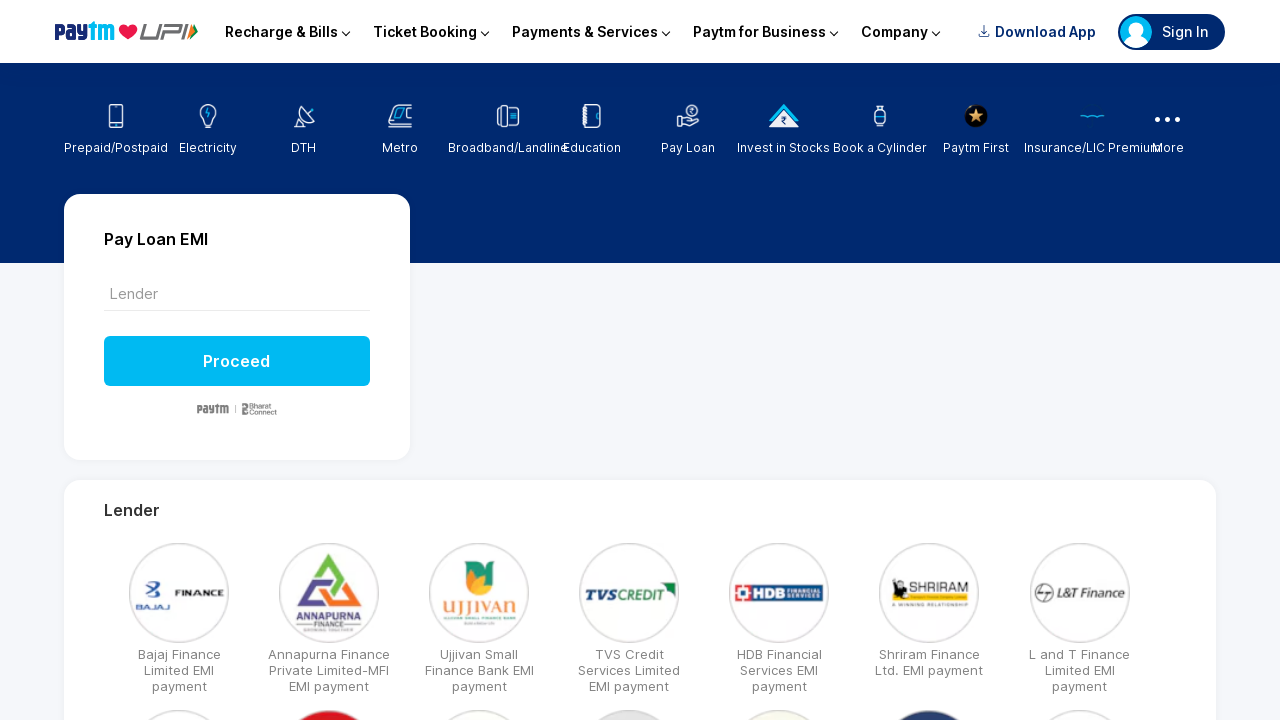

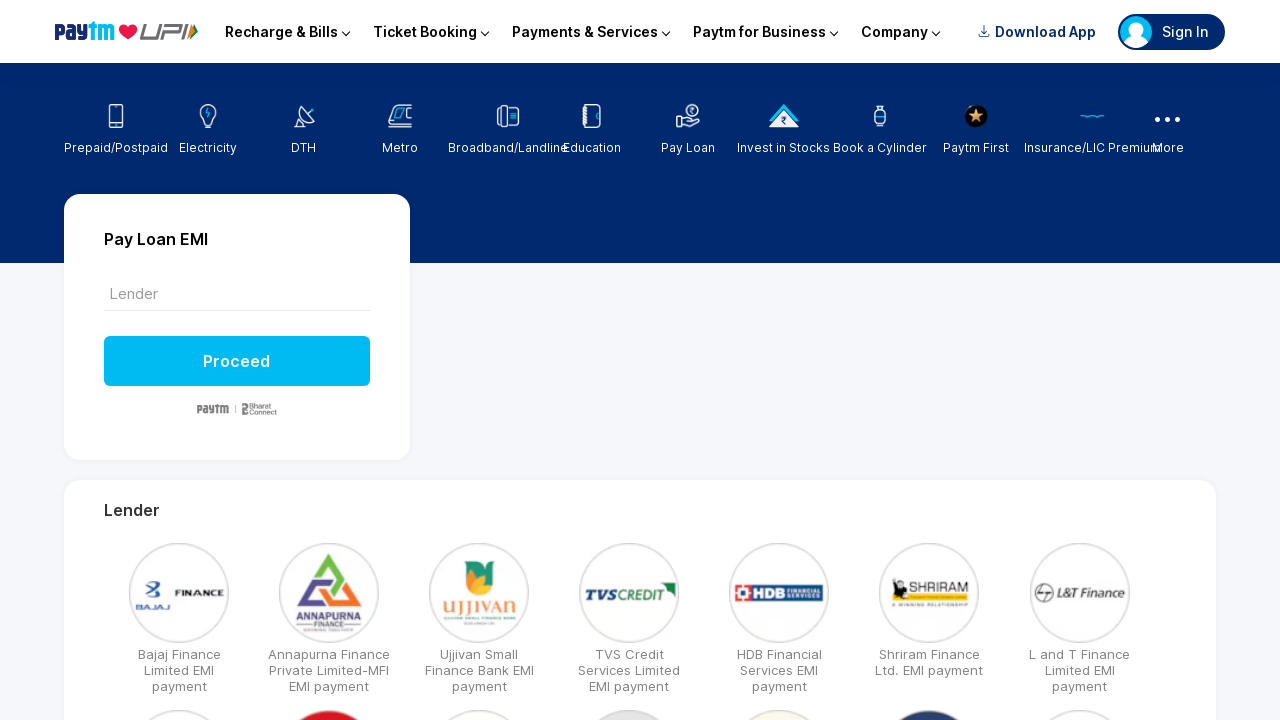